Tests that the Blog link in the navbar exists and navigates to the correct blog page

Starting URL: https://www.phptravels.net/

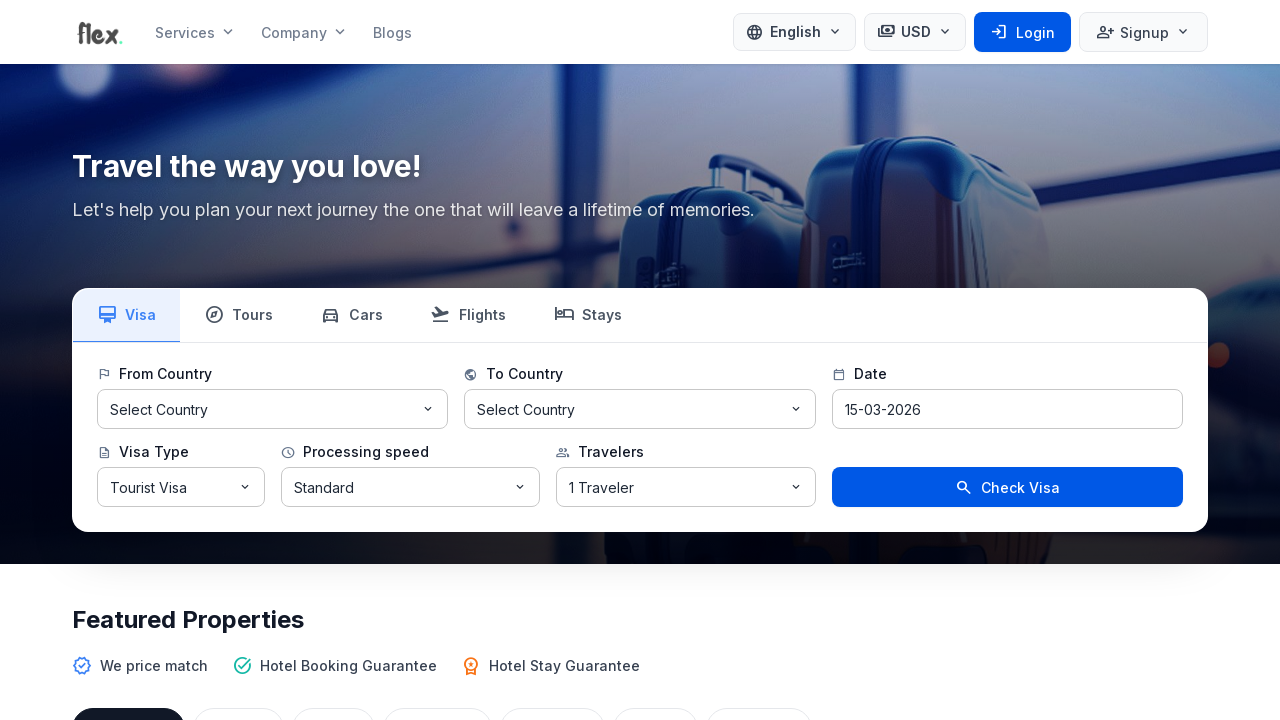

Clicked Blog link in navbar at (392, 32) on a:has-text('Blog')
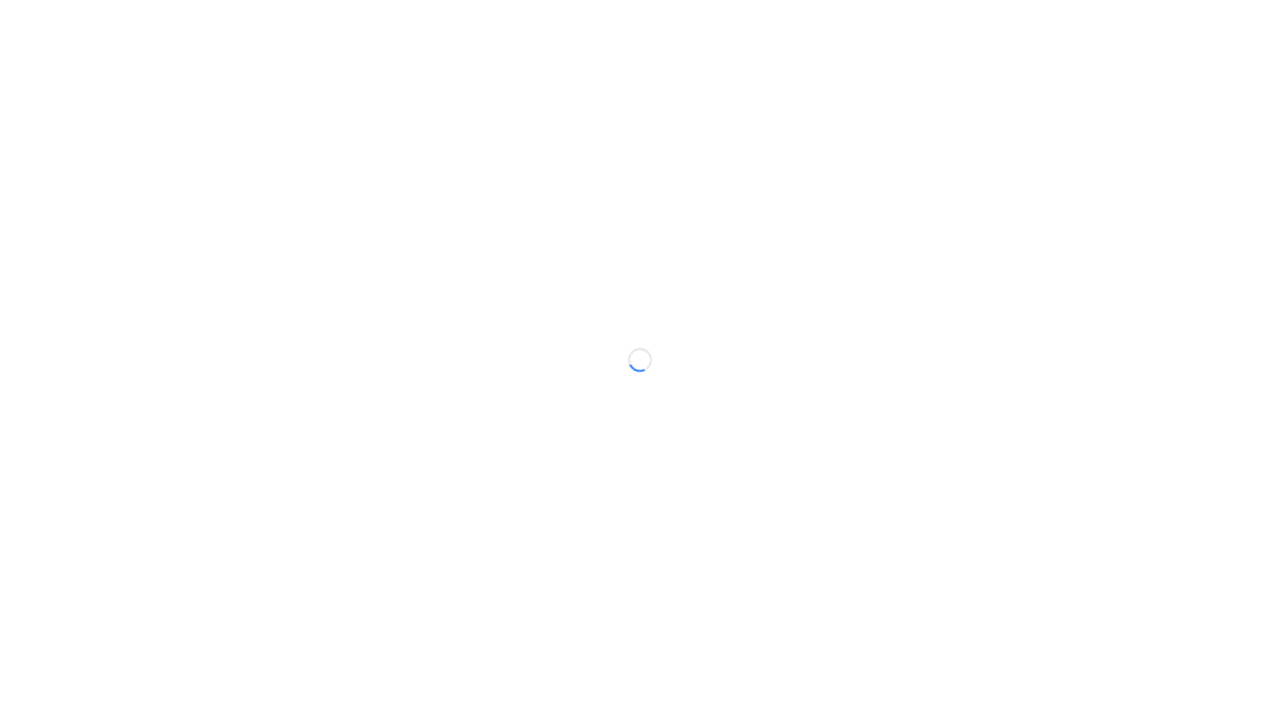

Navigated to blog page and URL confirmed
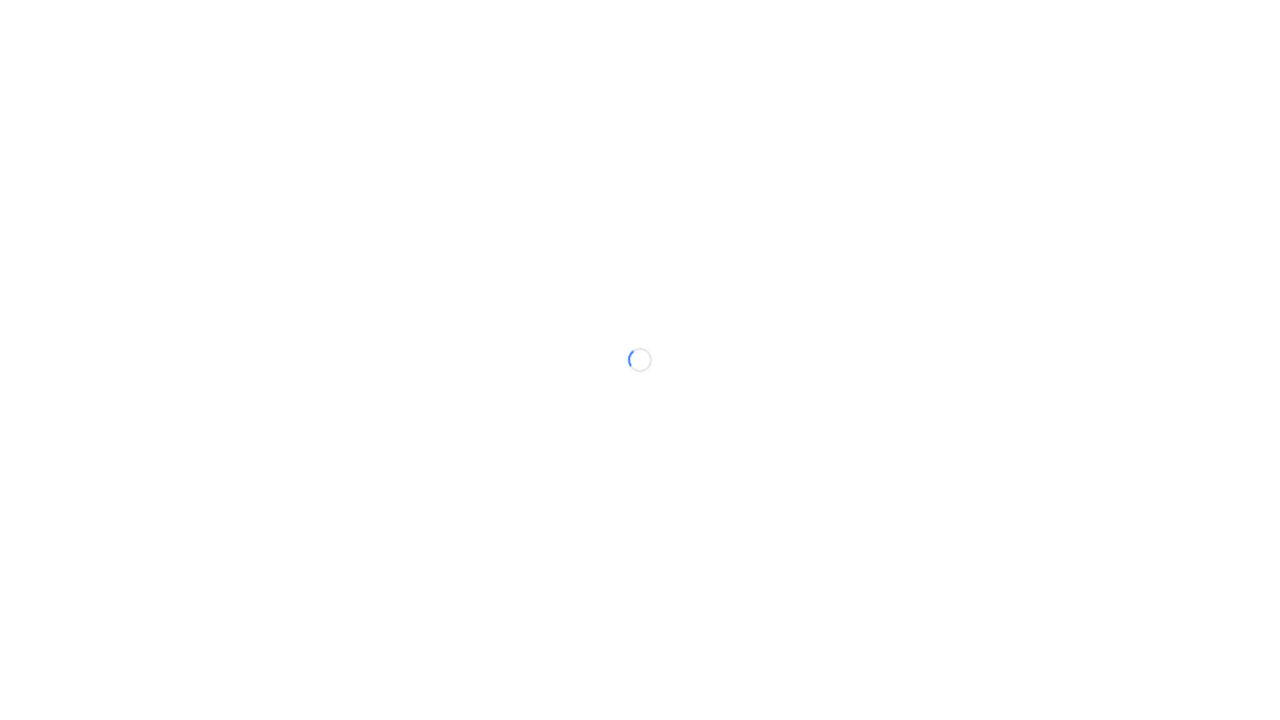

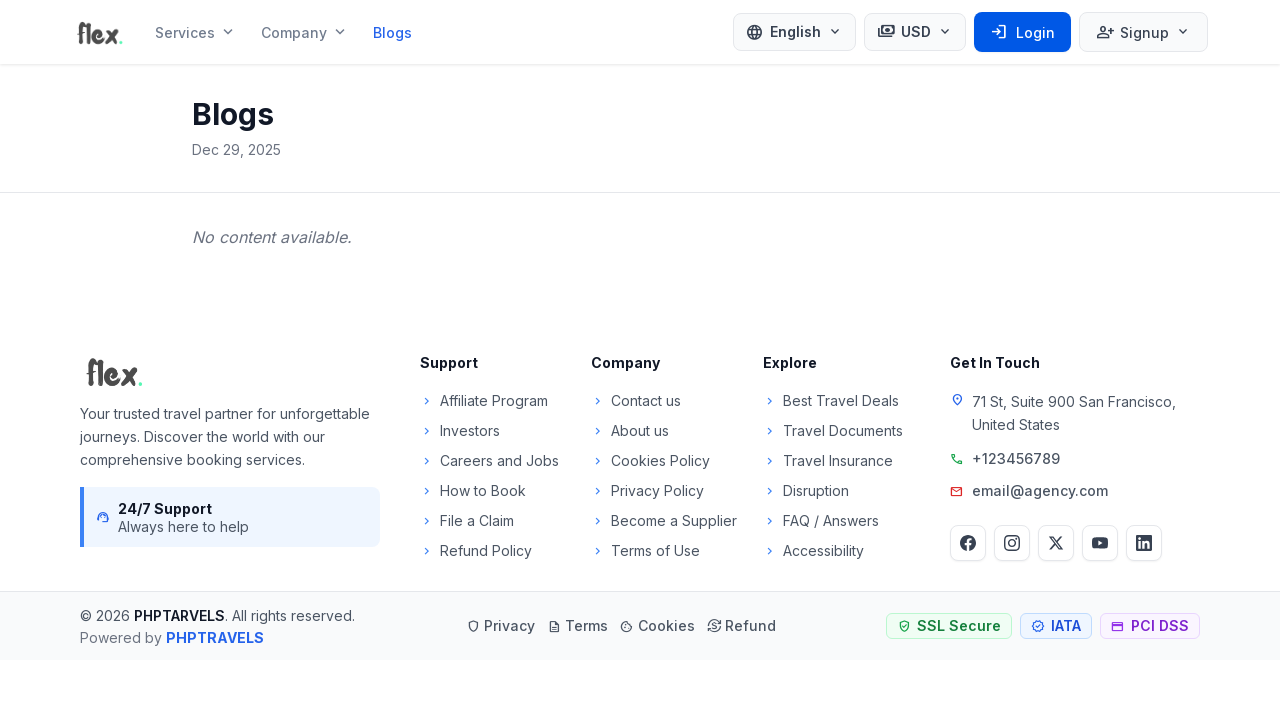